Tests a puzzle page by clicking the "Give Up" button and verifying that the answers link and hide answers button become visible

Starting URL: https://playground.learnqa.ru/puzzle/triangle

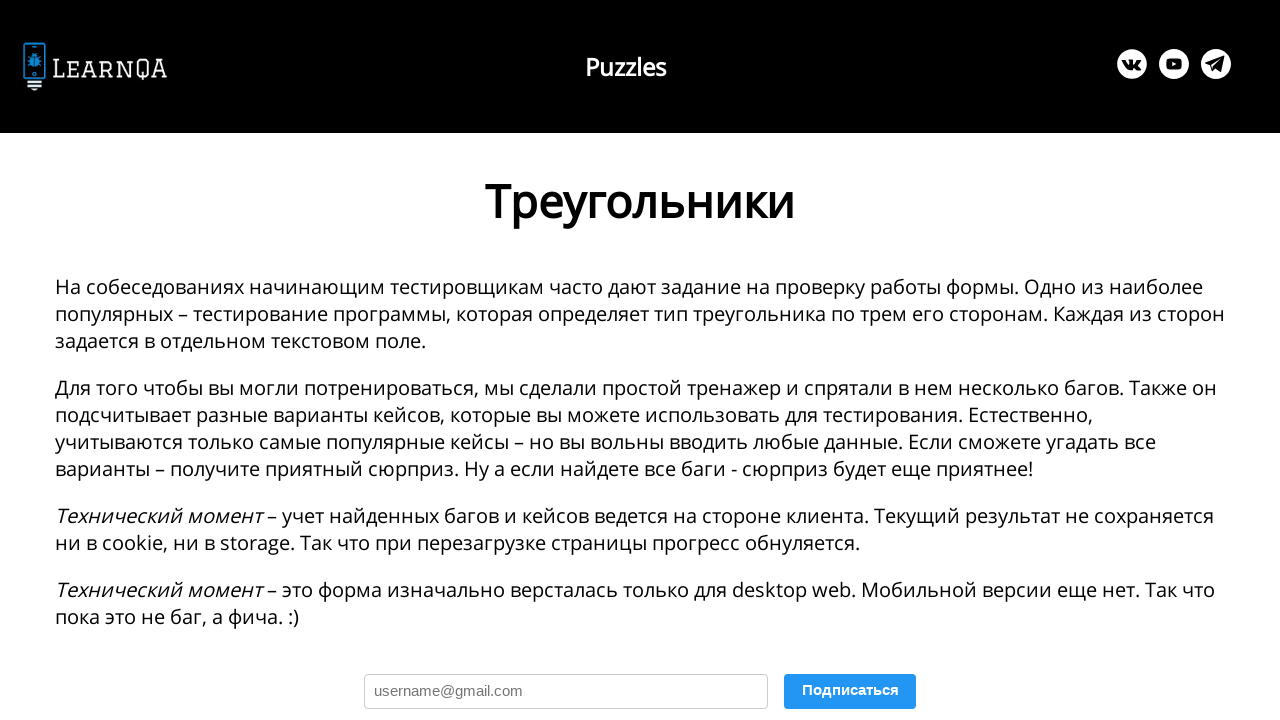

Give Up button became visible
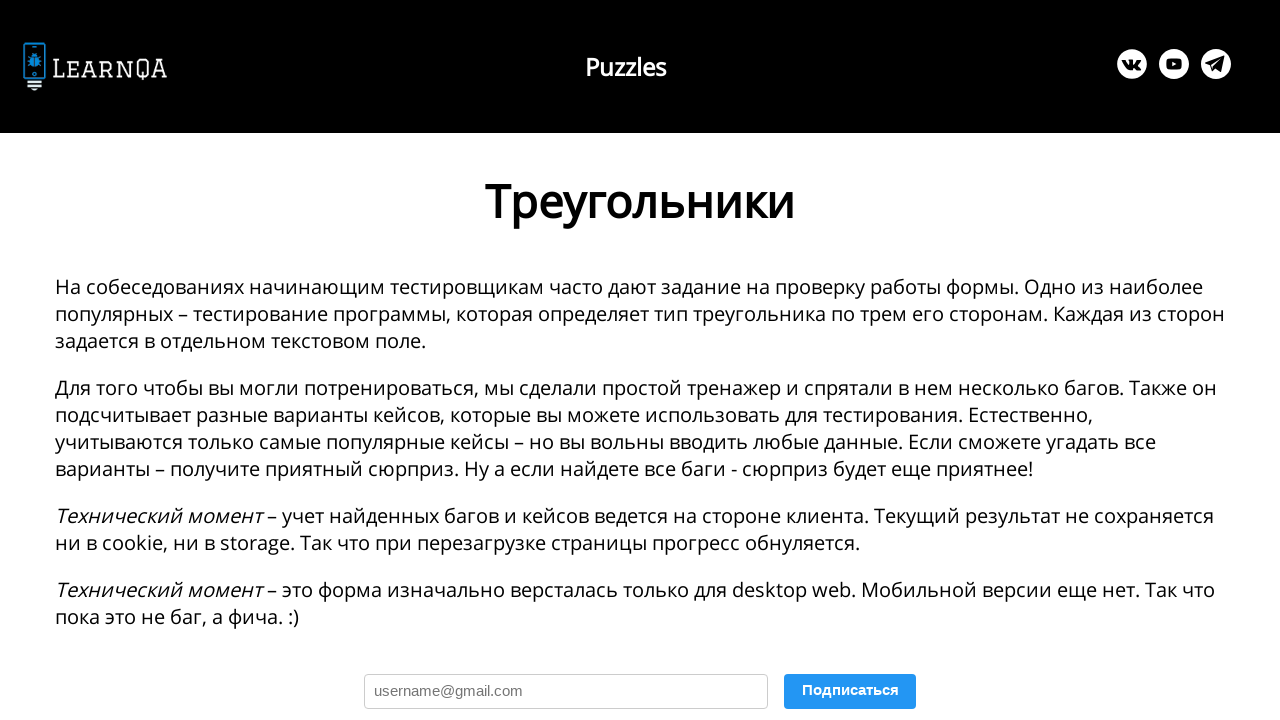

Clicked Give Up button at (343, 360) on xpath=//button[contains(text(), 'Я сдаюсь')]
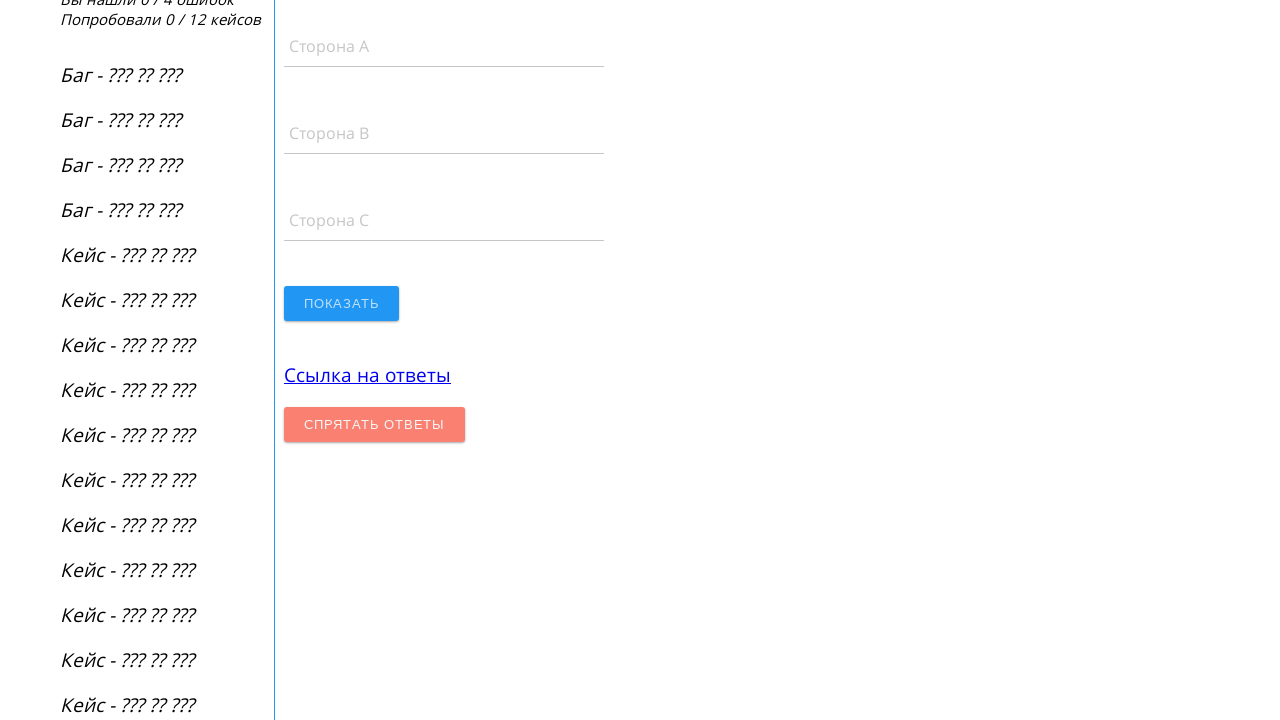

Link to answers became visible
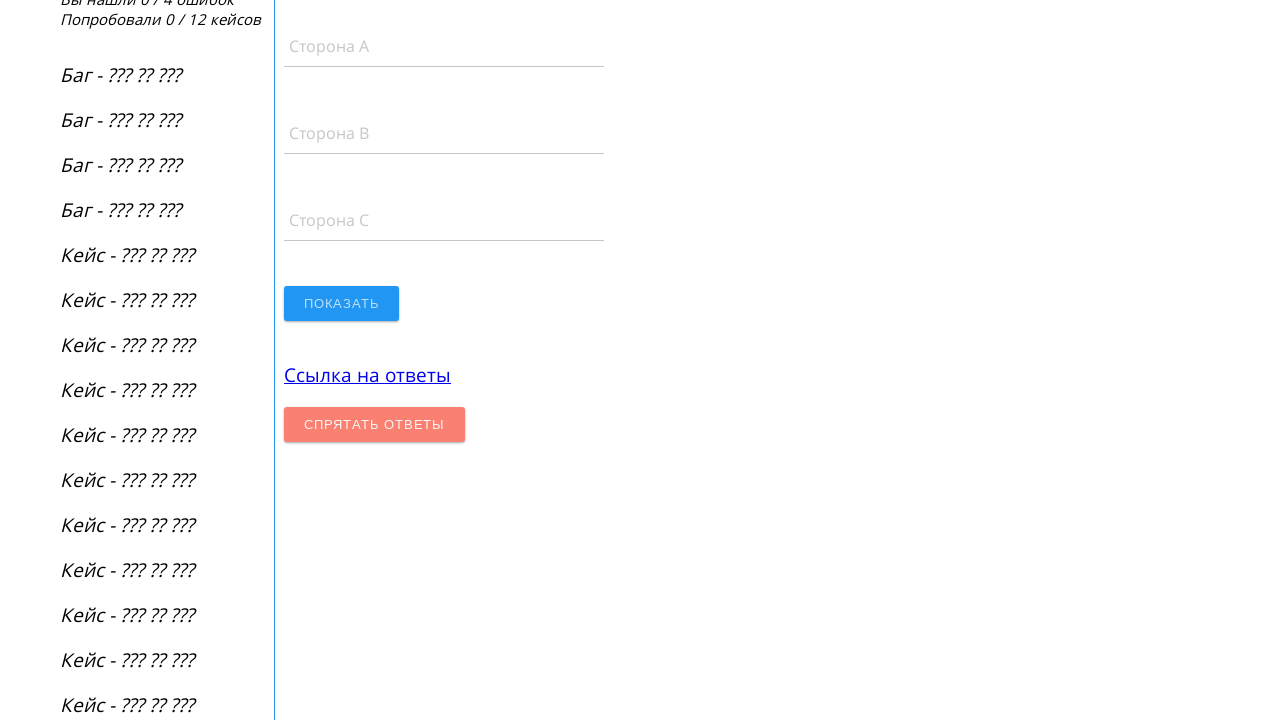

Hide answers button became visible
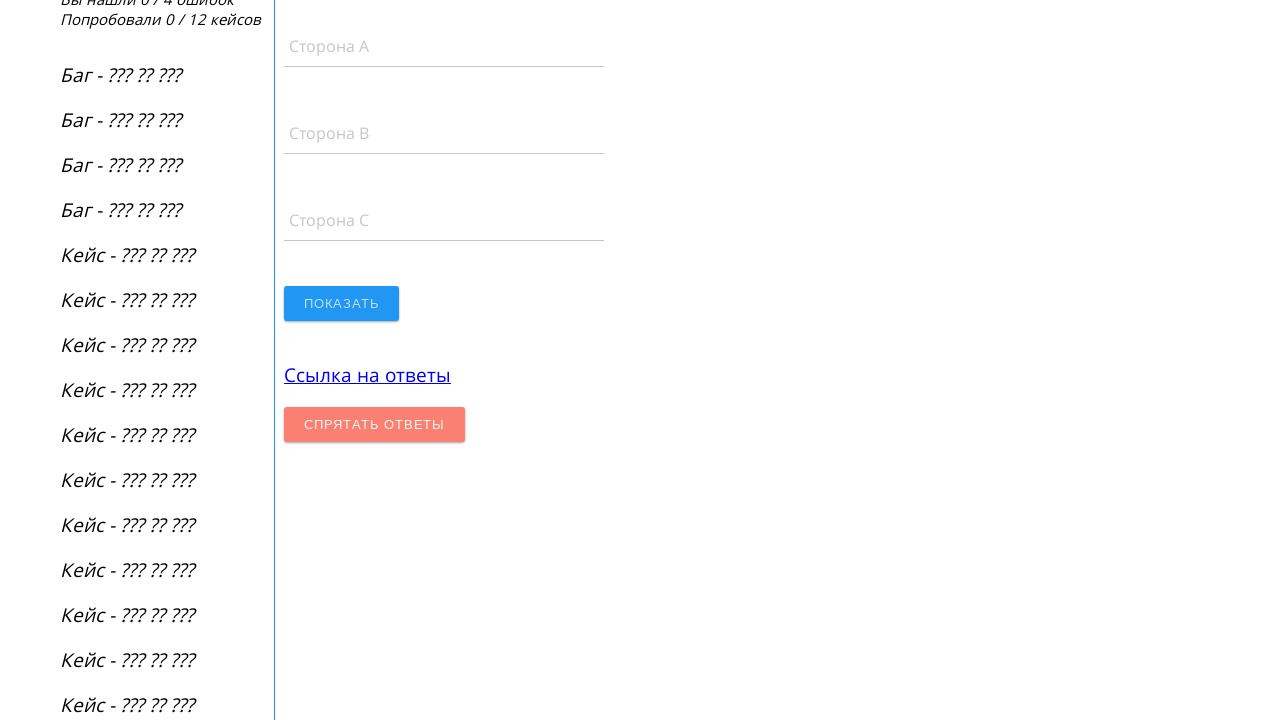

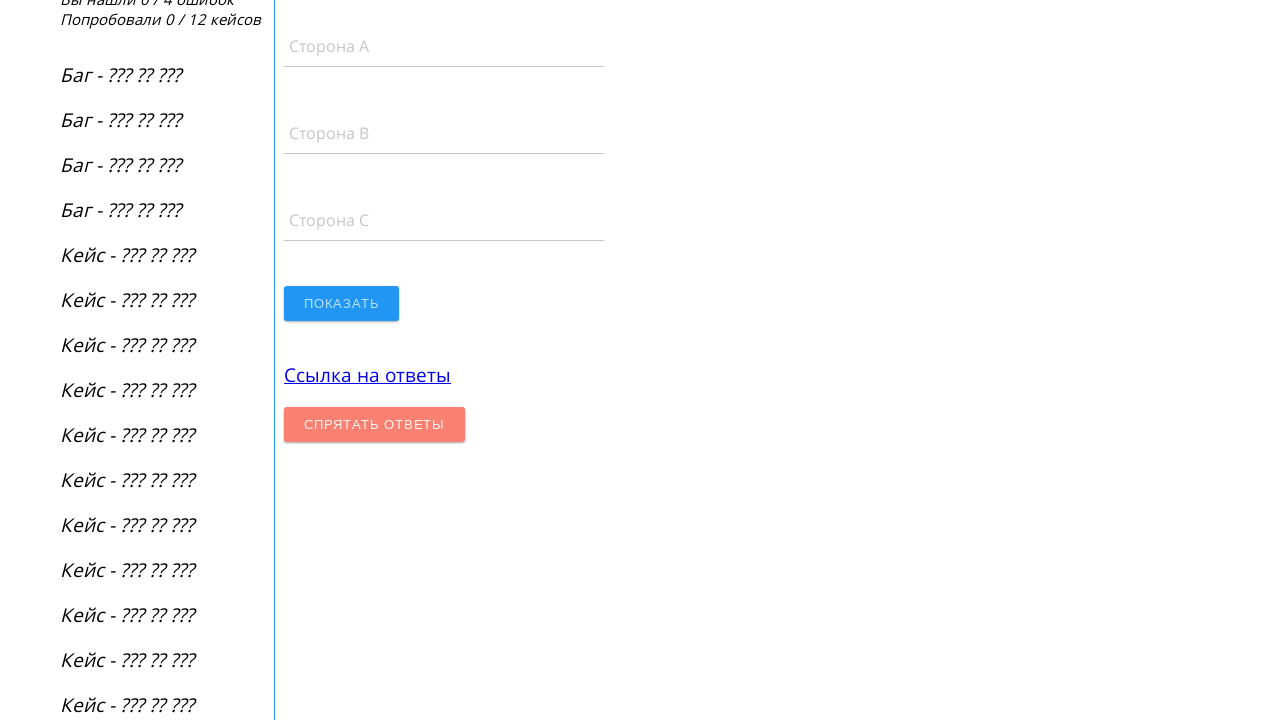